Tests the contact us form by clicking on the Contact us link and interacting with the name, email, message fields and send button.

Starting URL: https://my-bike-six.vercel.app/

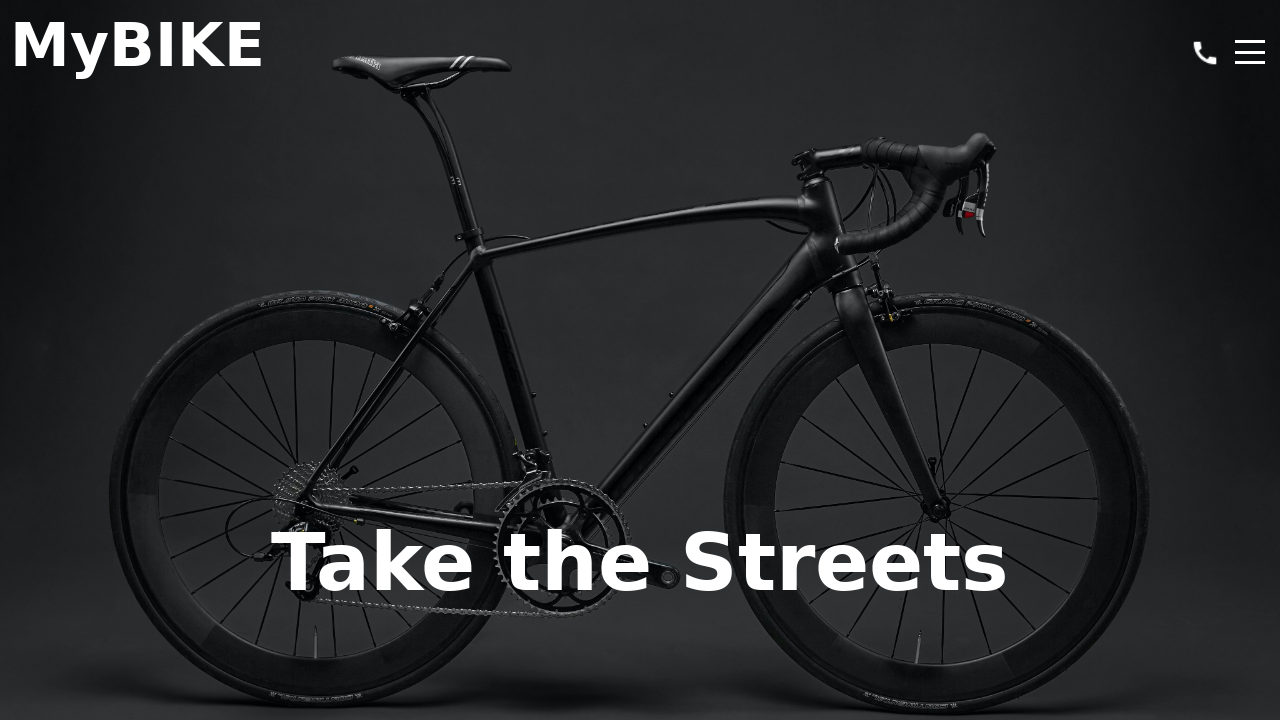

Clicked on Contact us link at (640, 361) on internal:text="Contact us"i
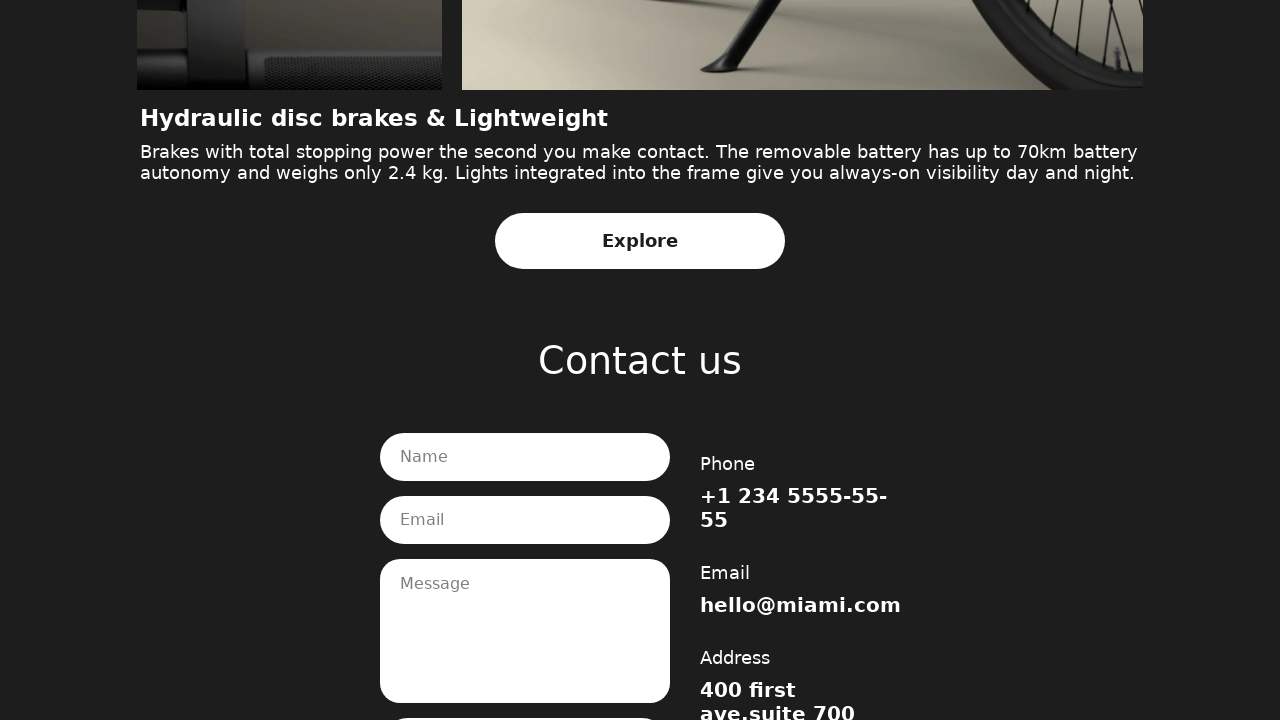

Clicked on Name input field at (525, 457) on internal:attr=[placeholder="Name"i]
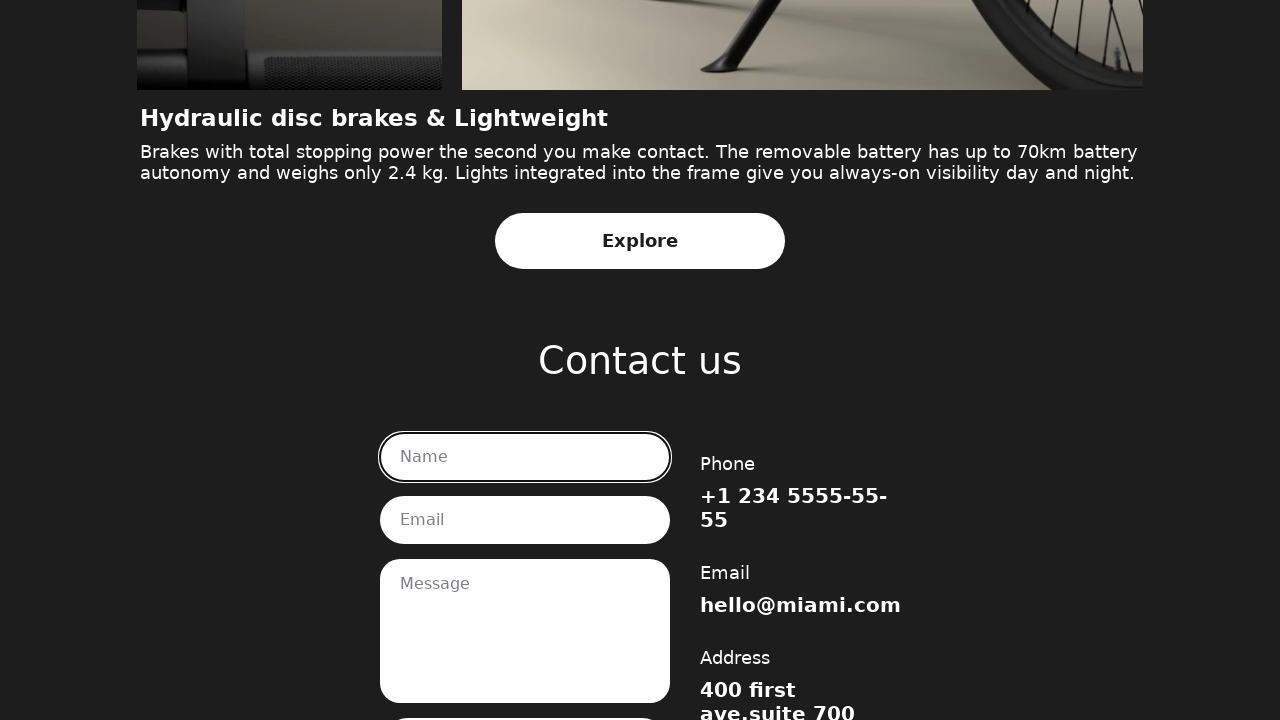

Clicked on Email input field at (525, 520) on internal:attr=[placeholder="Email"i]
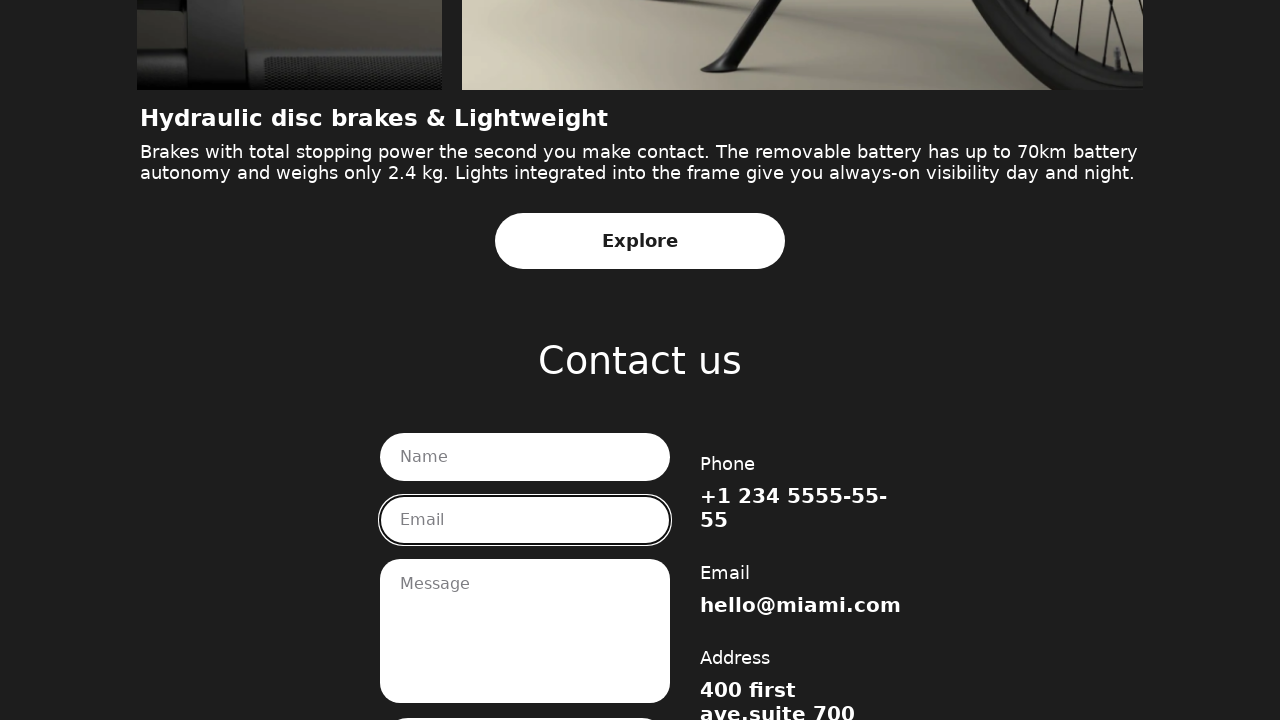

Clicked on Message input field at (525, 631) on internal:attr=[placeholder="Message"i]
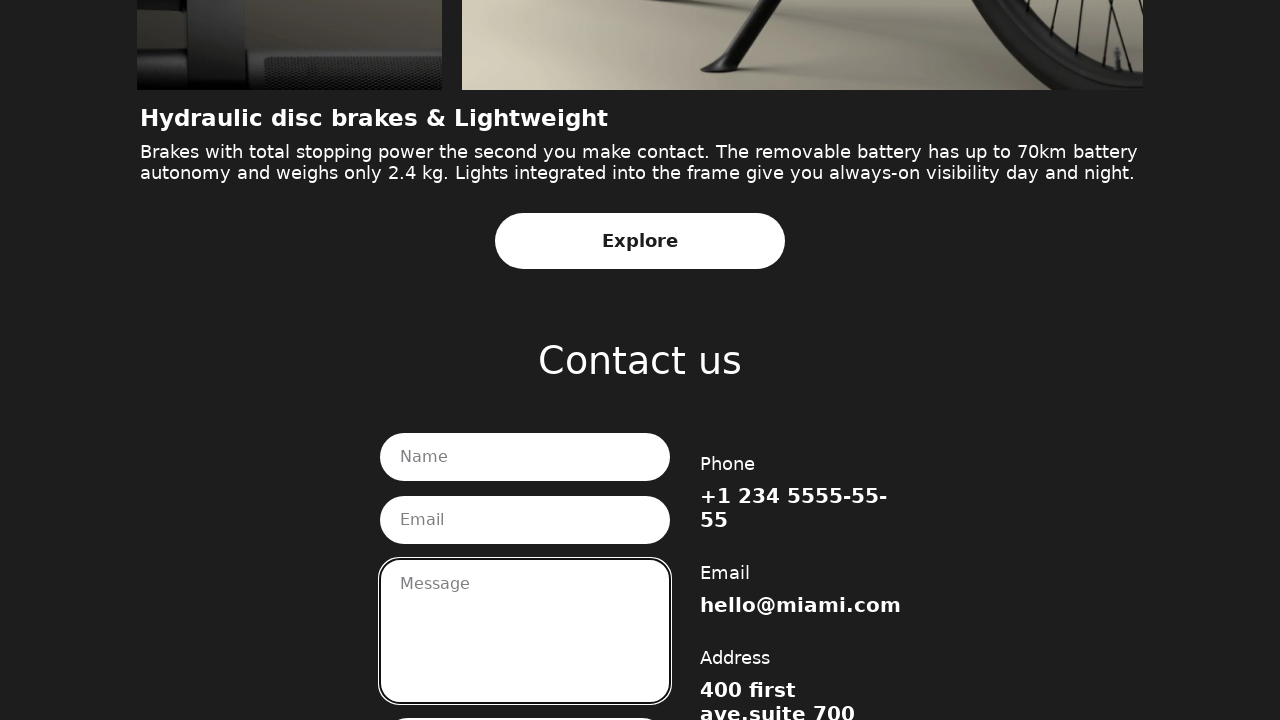

Clicked on Send button at (525, 692) on internal:role=button[name="Send"i]
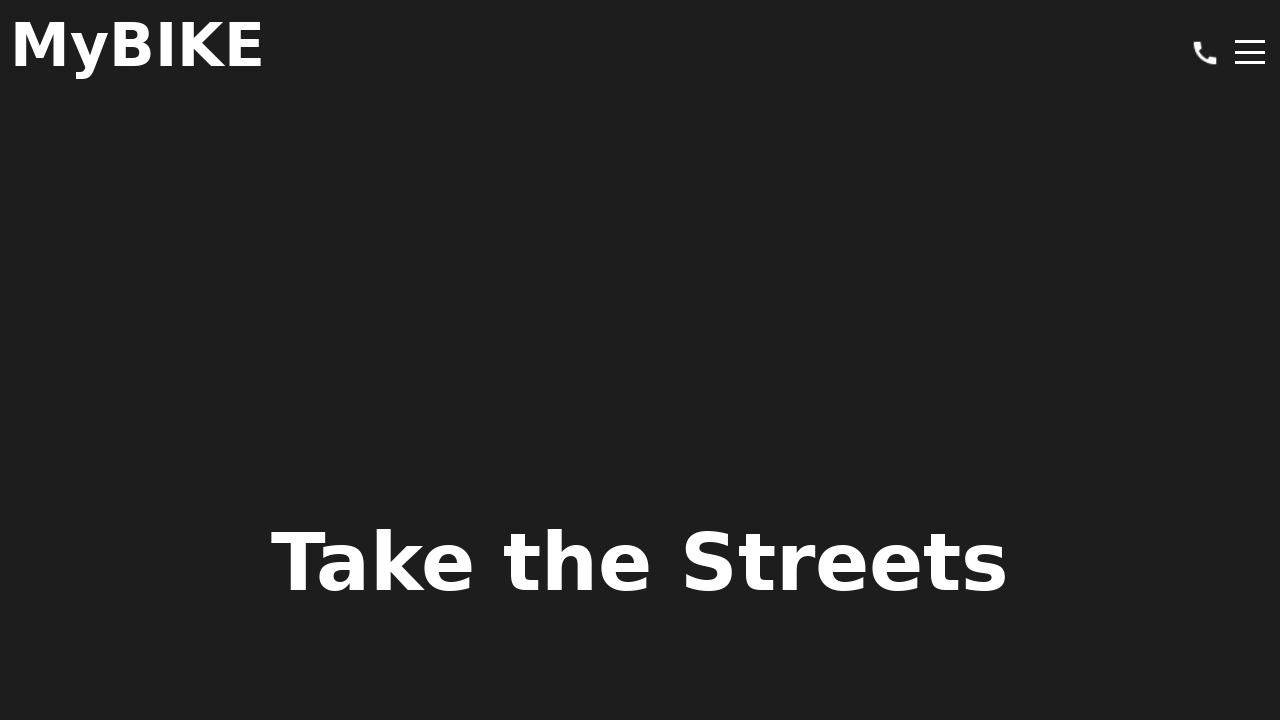

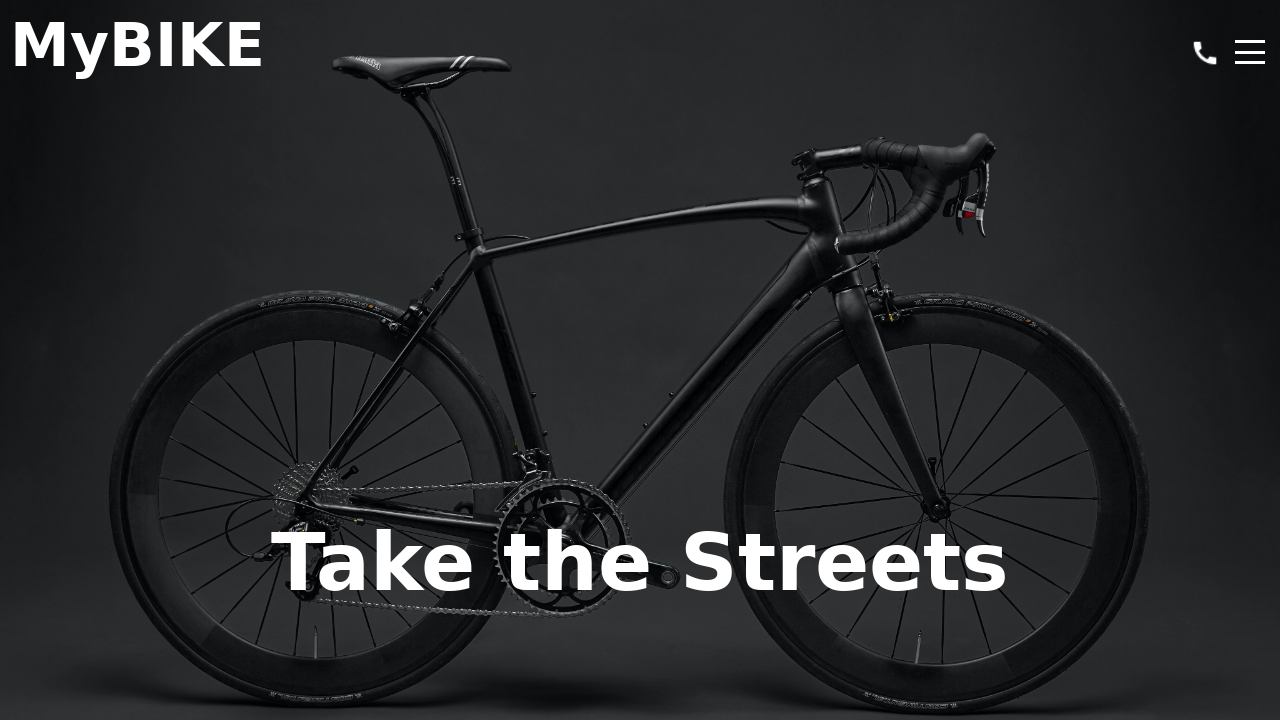